Navigates to the Buttons component documentation page and verifies the h1 heading text

Starting URL: https://flowbite-svelte.com/docs/components/buttons

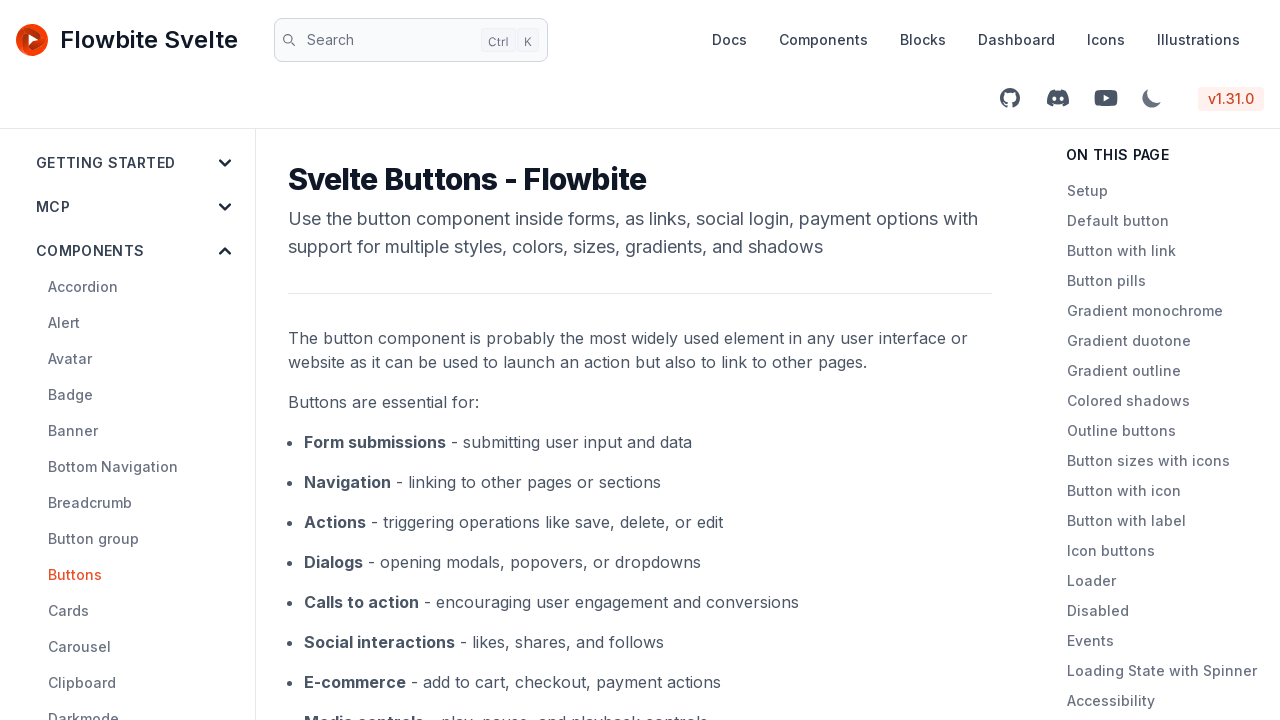

Navigated to Buttons component documentation page
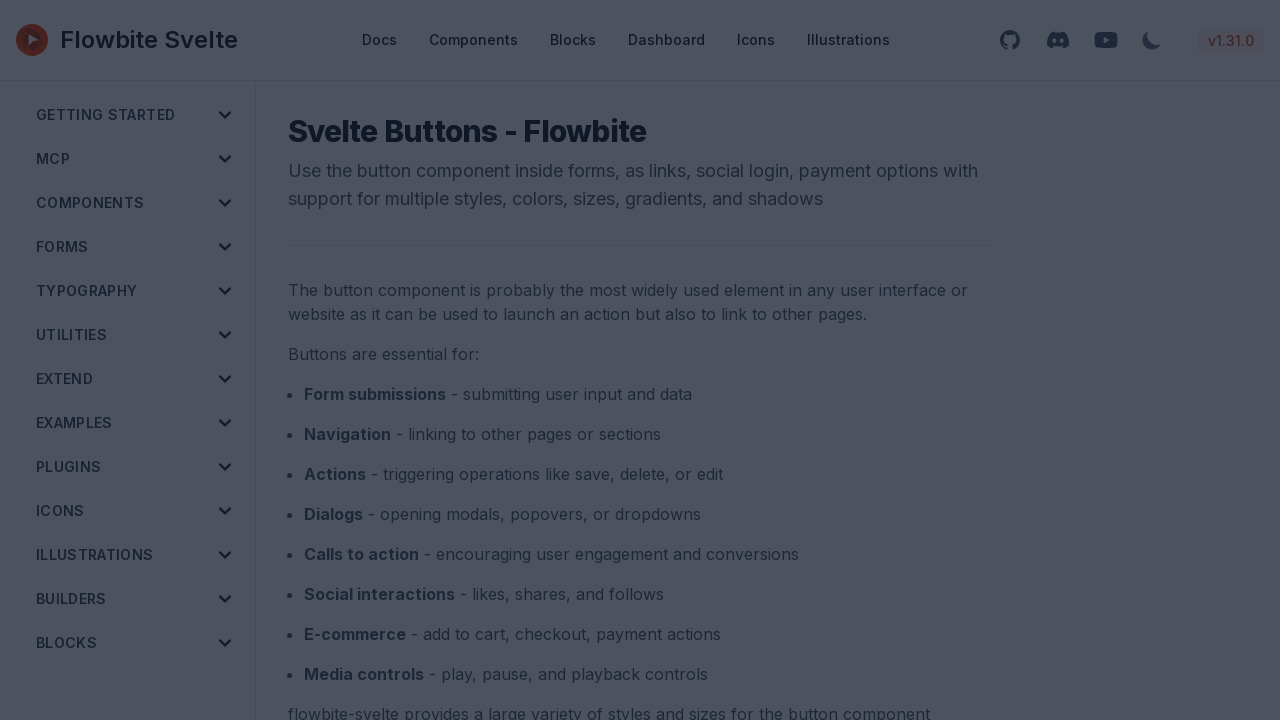

Waited for h1 heading to load
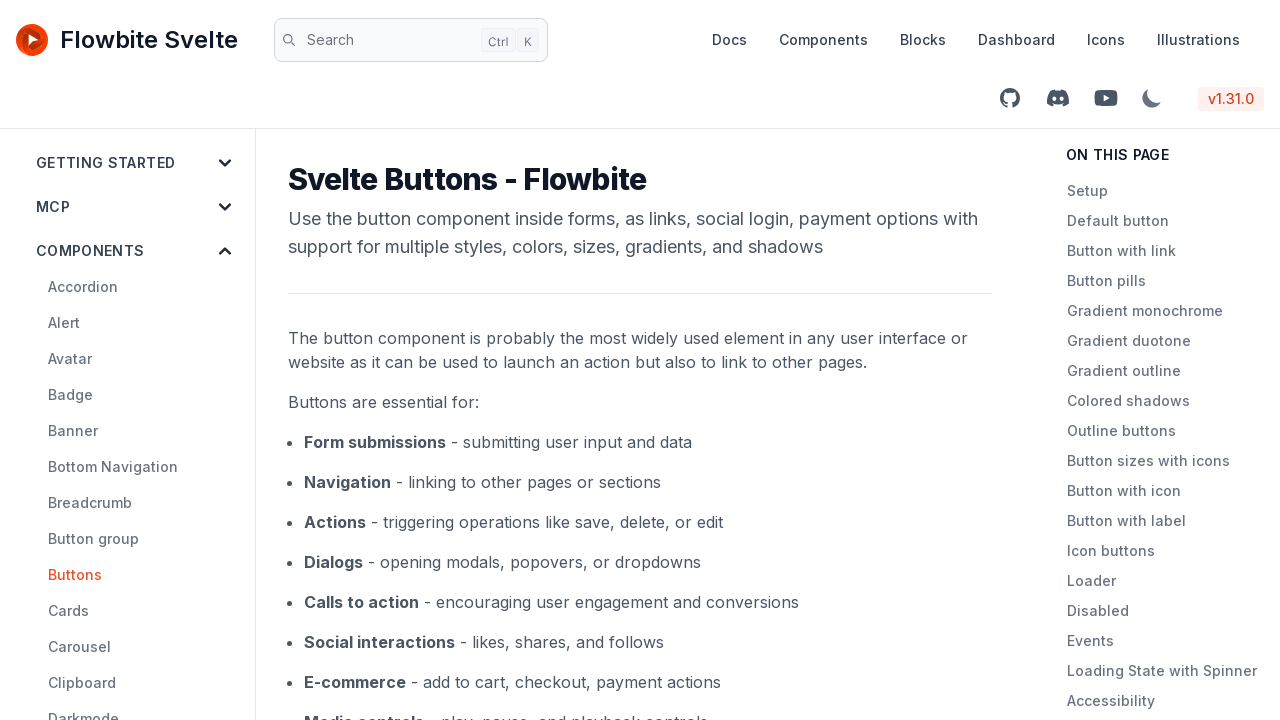

Verified h1 heading text matches 'Svelte Buttons - Flowbite'
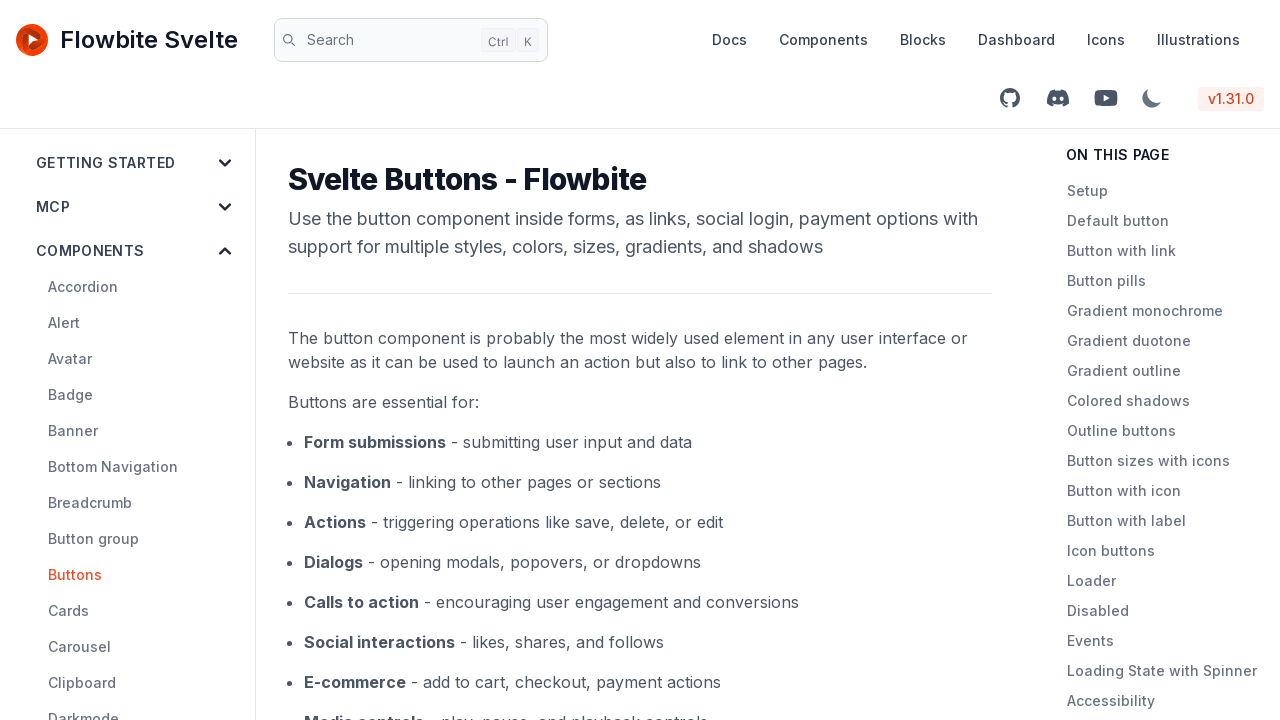

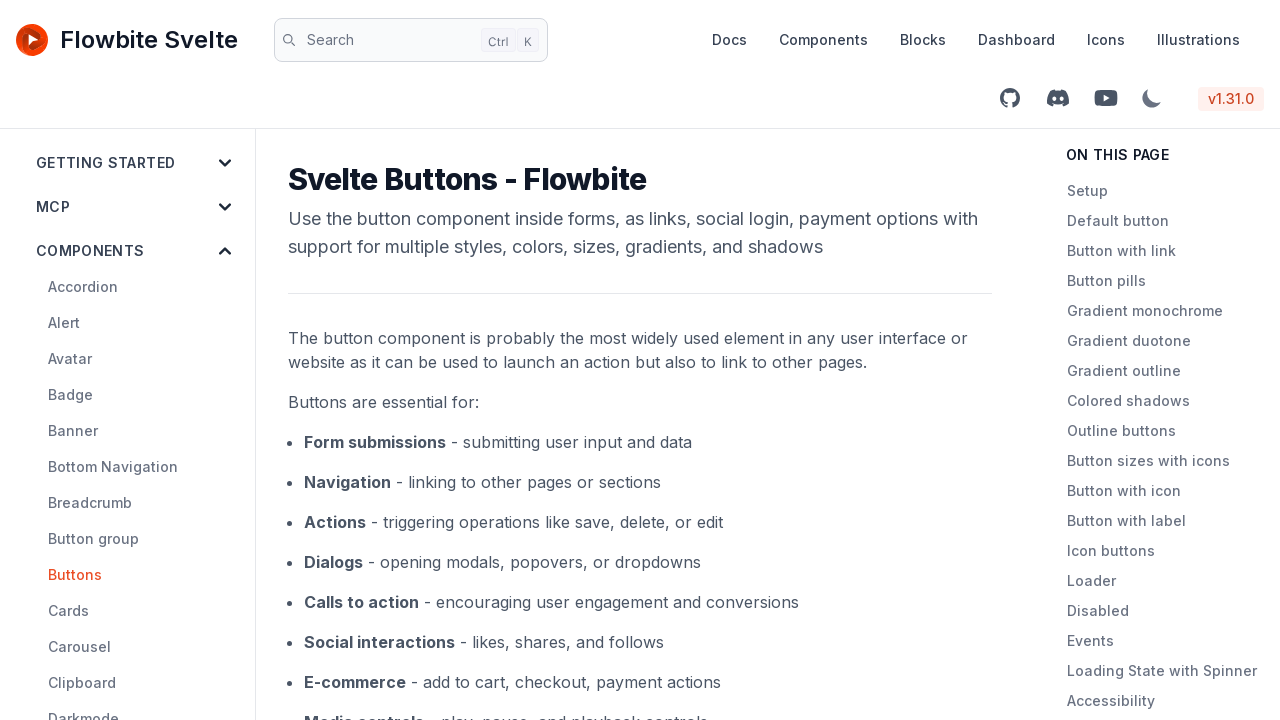